Tests drag and drop functionality by dragging an element with id "three" to a bin element

Starting URL: https://ui.vision/demo/webtest/dragdrop/

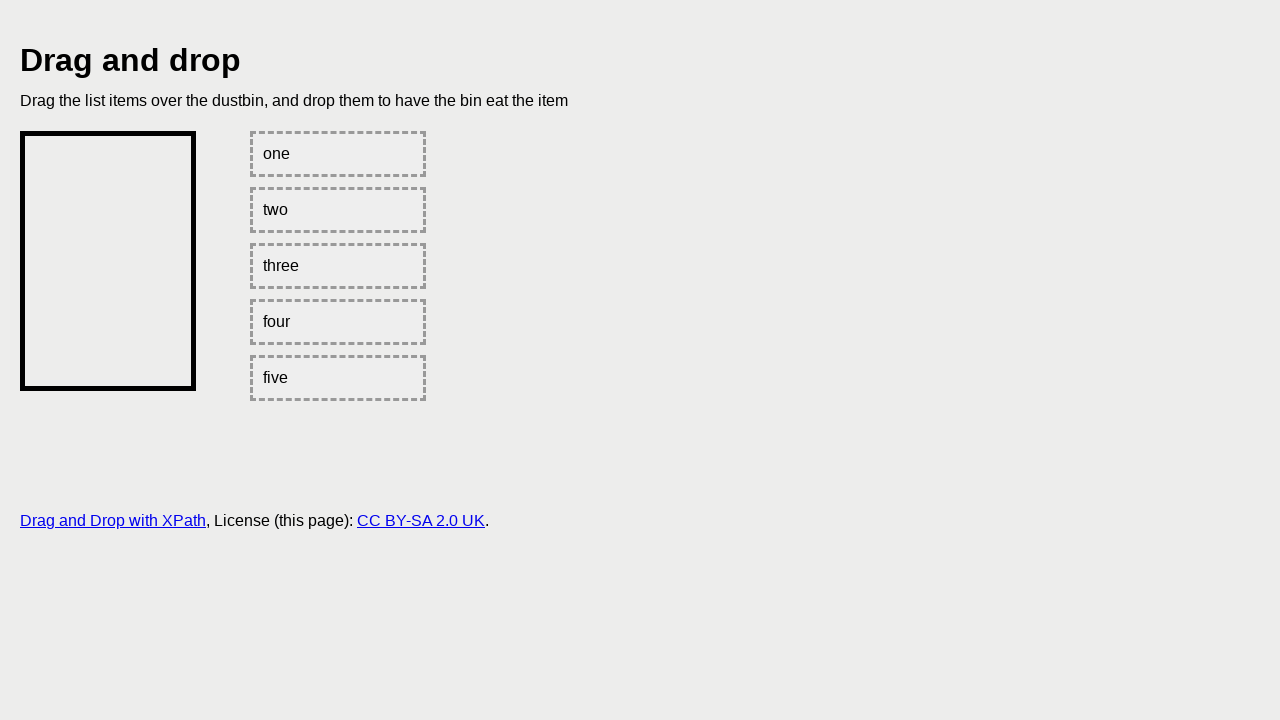

Located source element with id 'three'
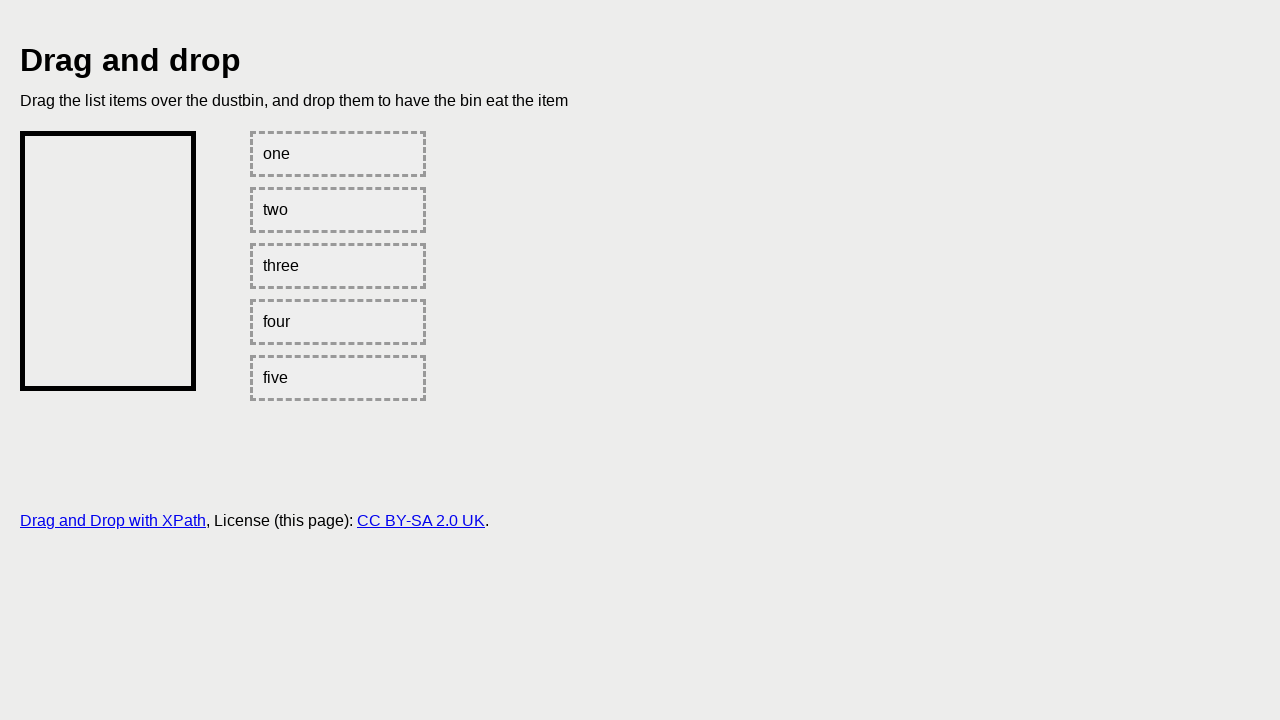

Located target bin element
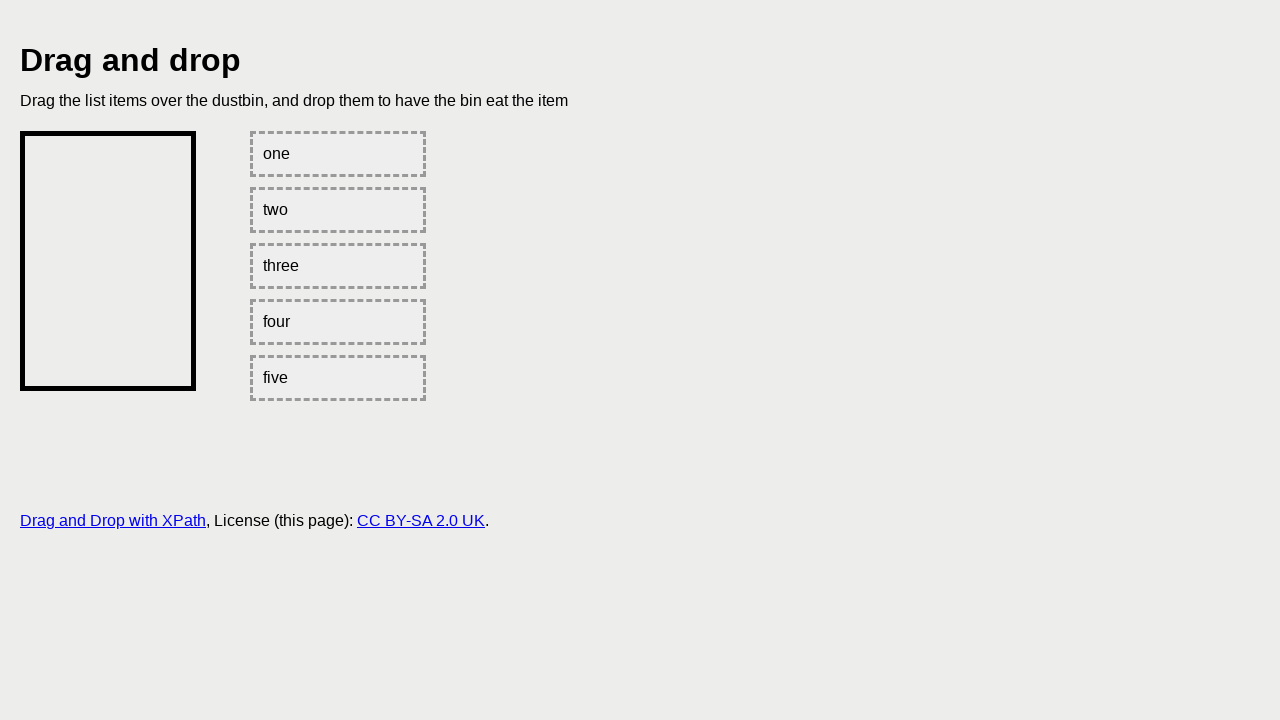

Dragged element 'three' to bin at (108, 261)
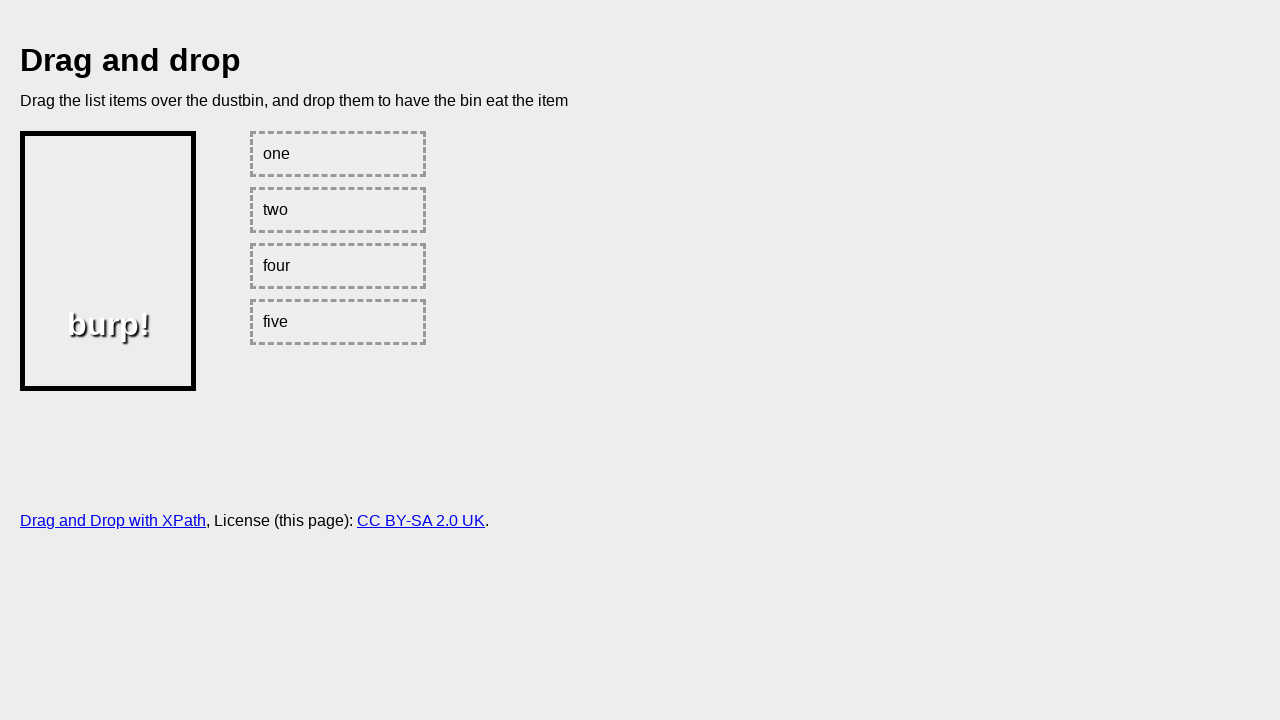

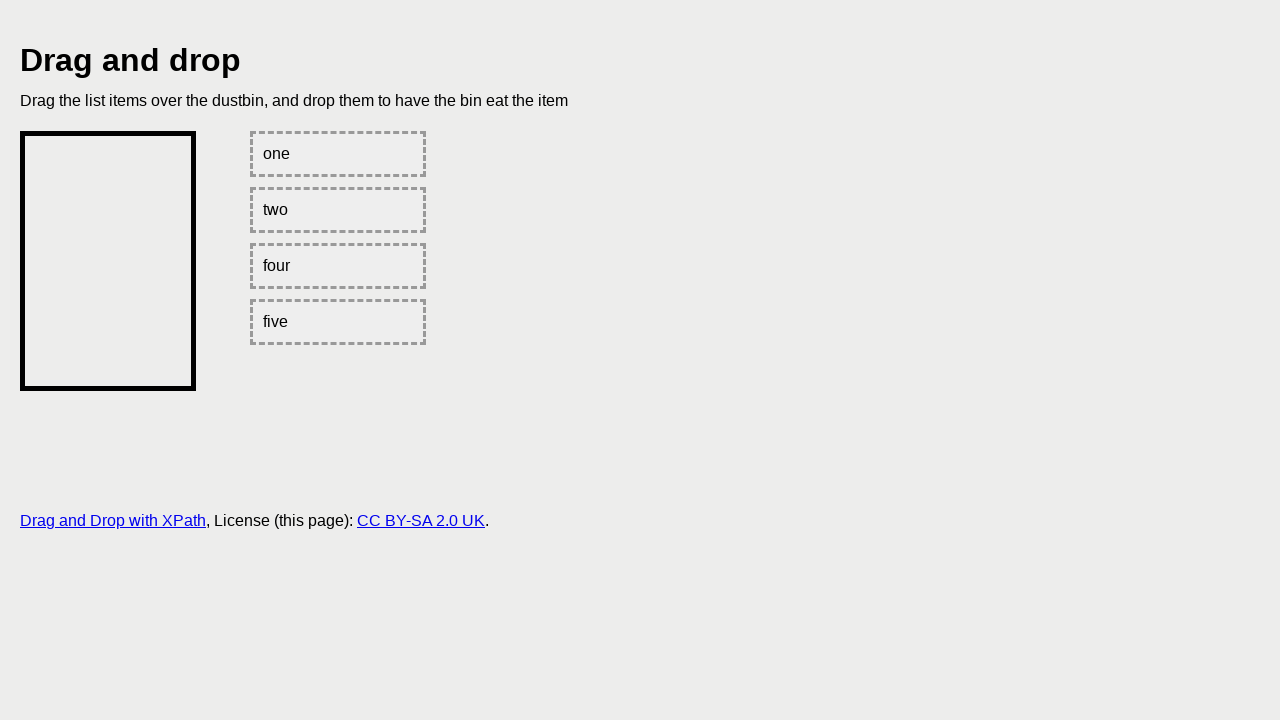